Tests dynamic button activation by clicking 4 buttons in sequence (each button enables the next), then verifies the success message "All Buttons Clicked" appears.

Starting URL: https://testpages.herokuapp.com/styled/dynamic-buttons-disabled.html

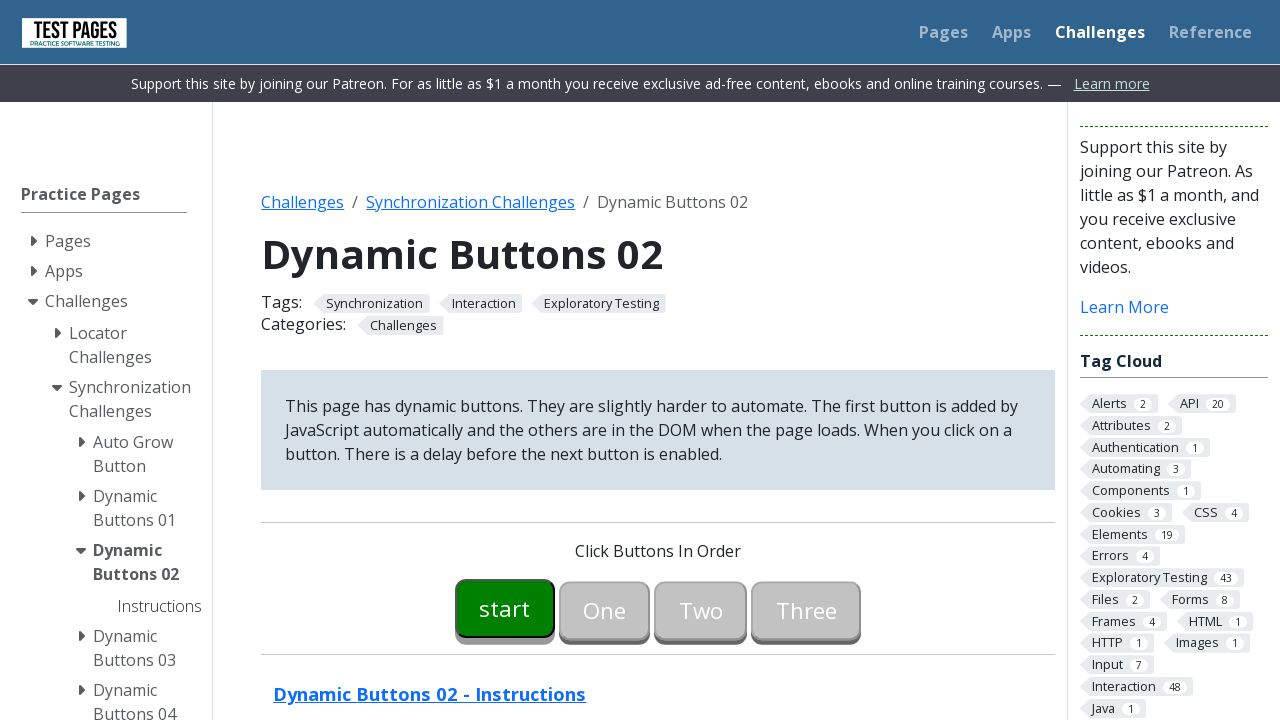

Clicked the first button (Start button) to initiate dynamic button sequence at (505, 608) on #button00
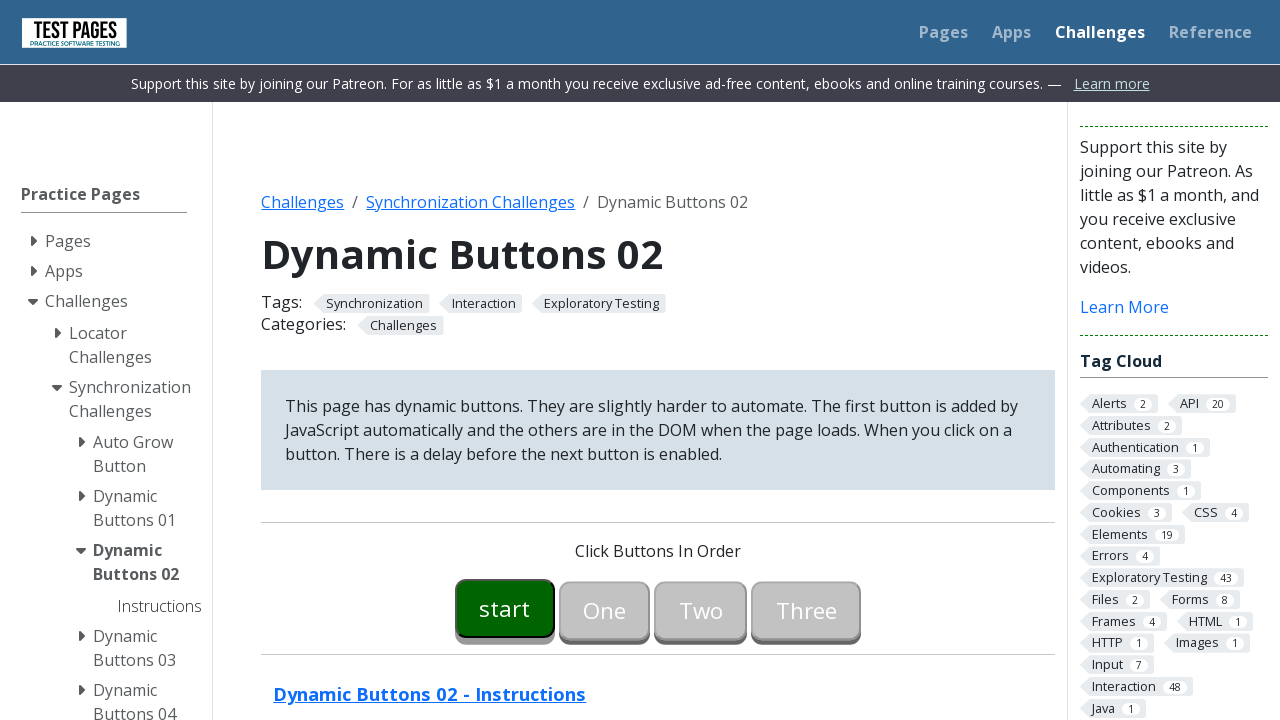

Waited for button01 to be enabled
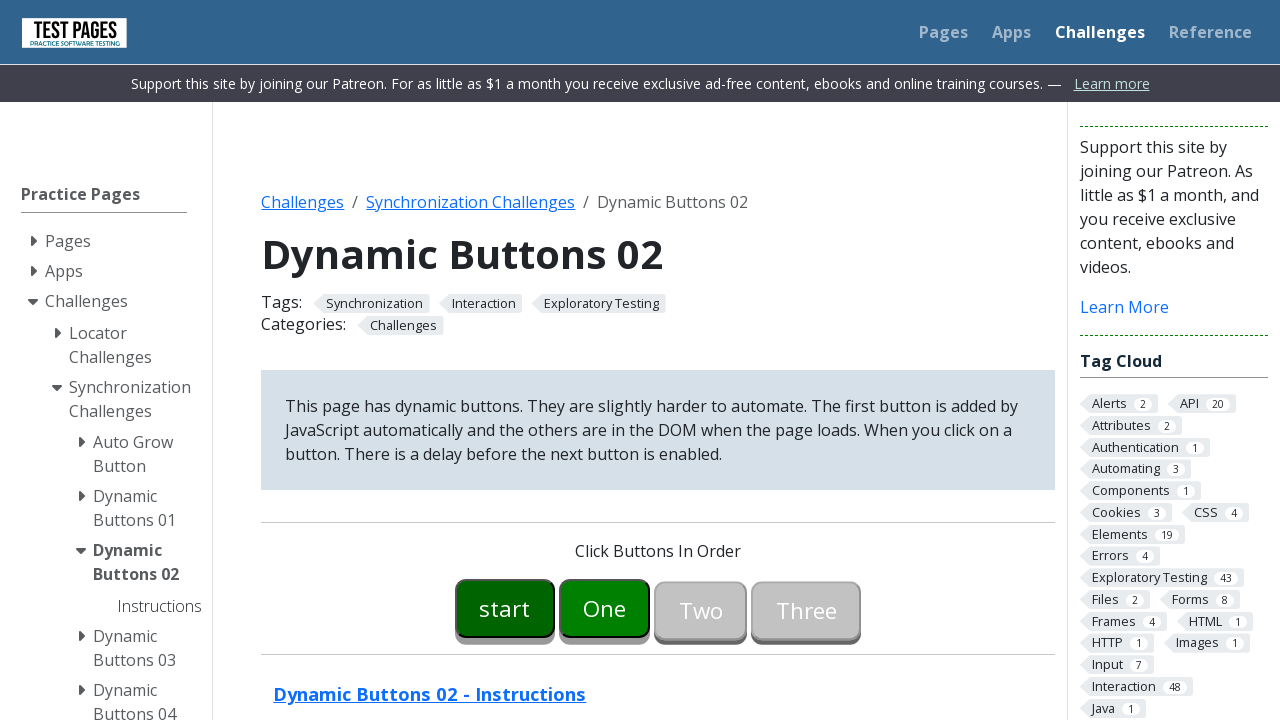

Clicked button01 which was now enabled at (605, 608) on #button01
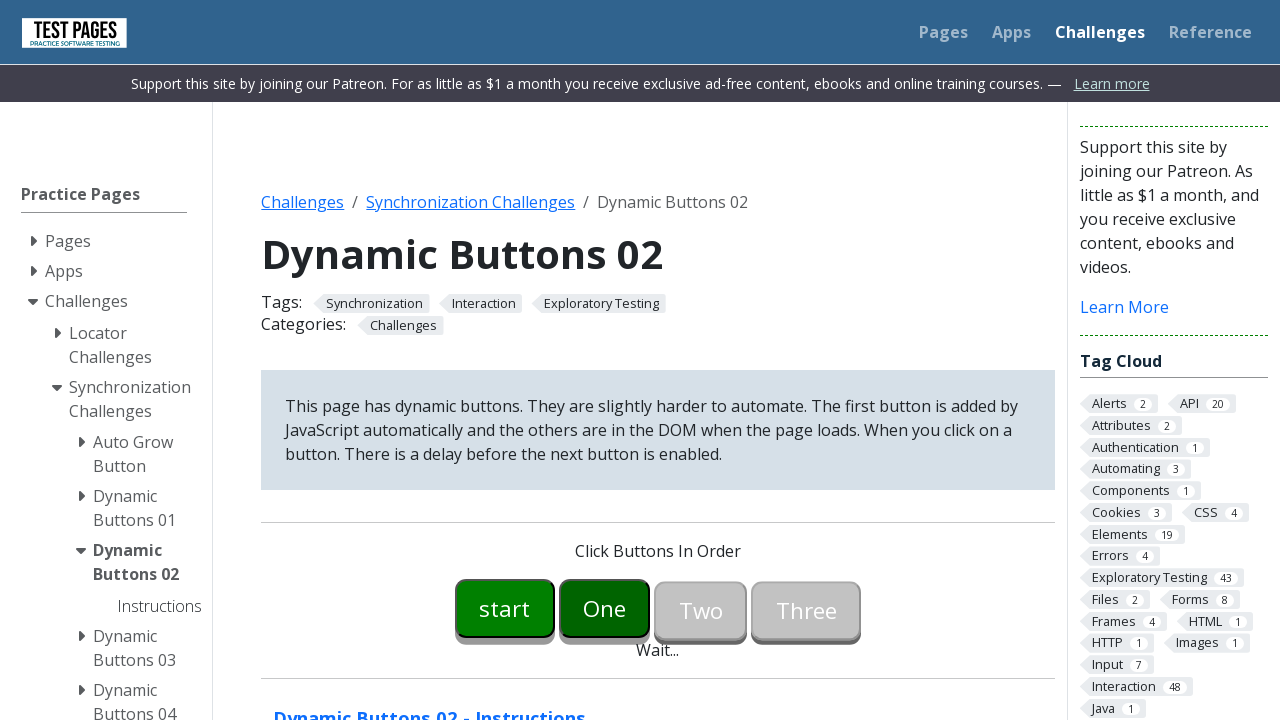

Waited for button02 to be enabled
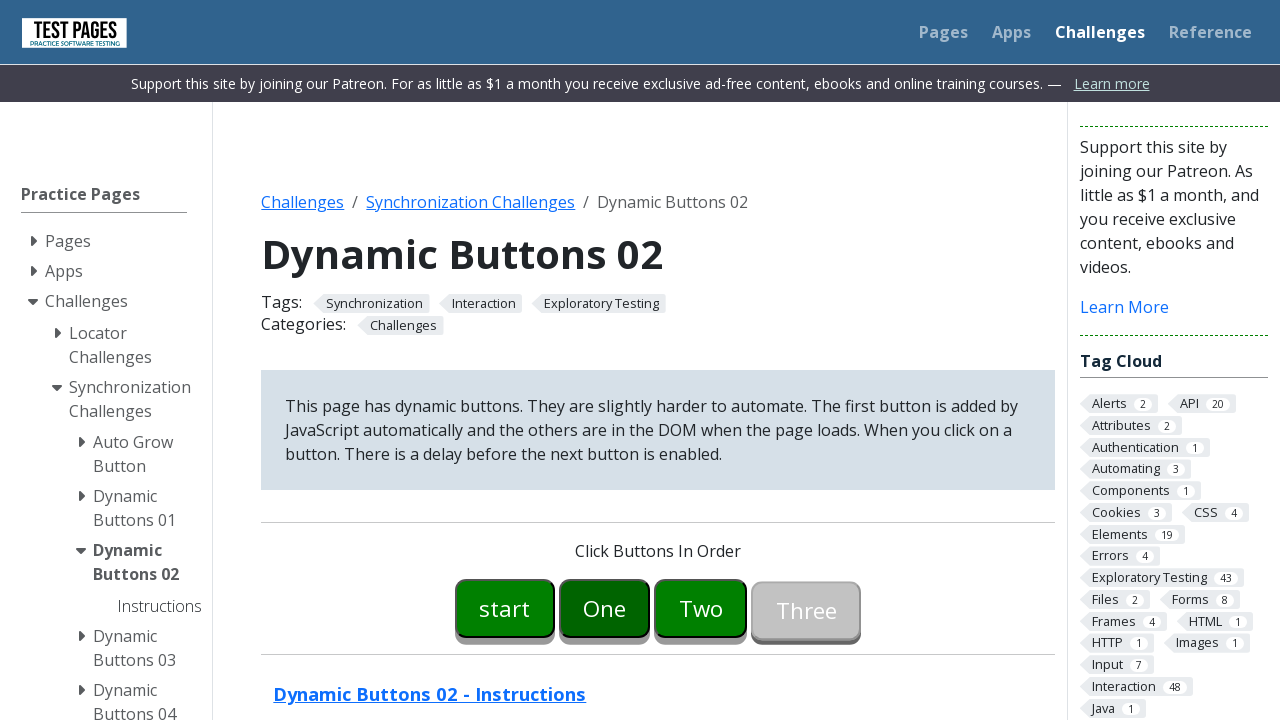

Clicked button02 which was now enabled at (701, 608) on #button02
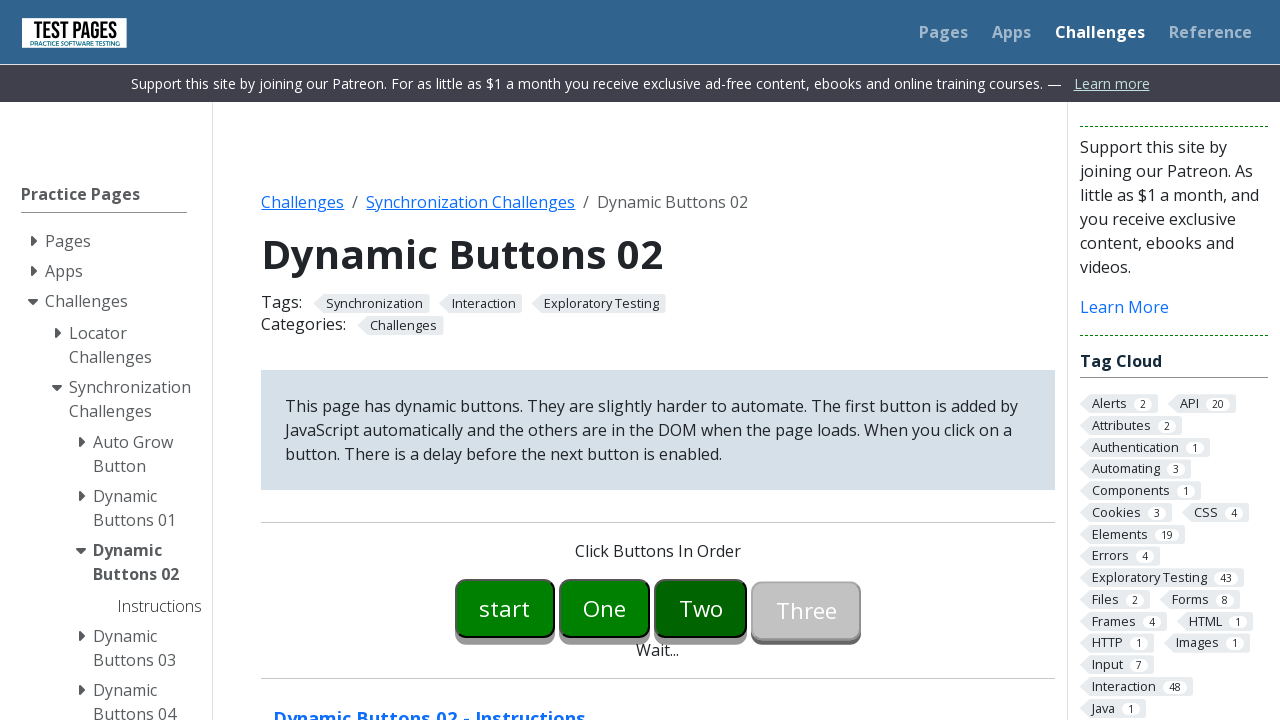

Waited for button03 to be enabled
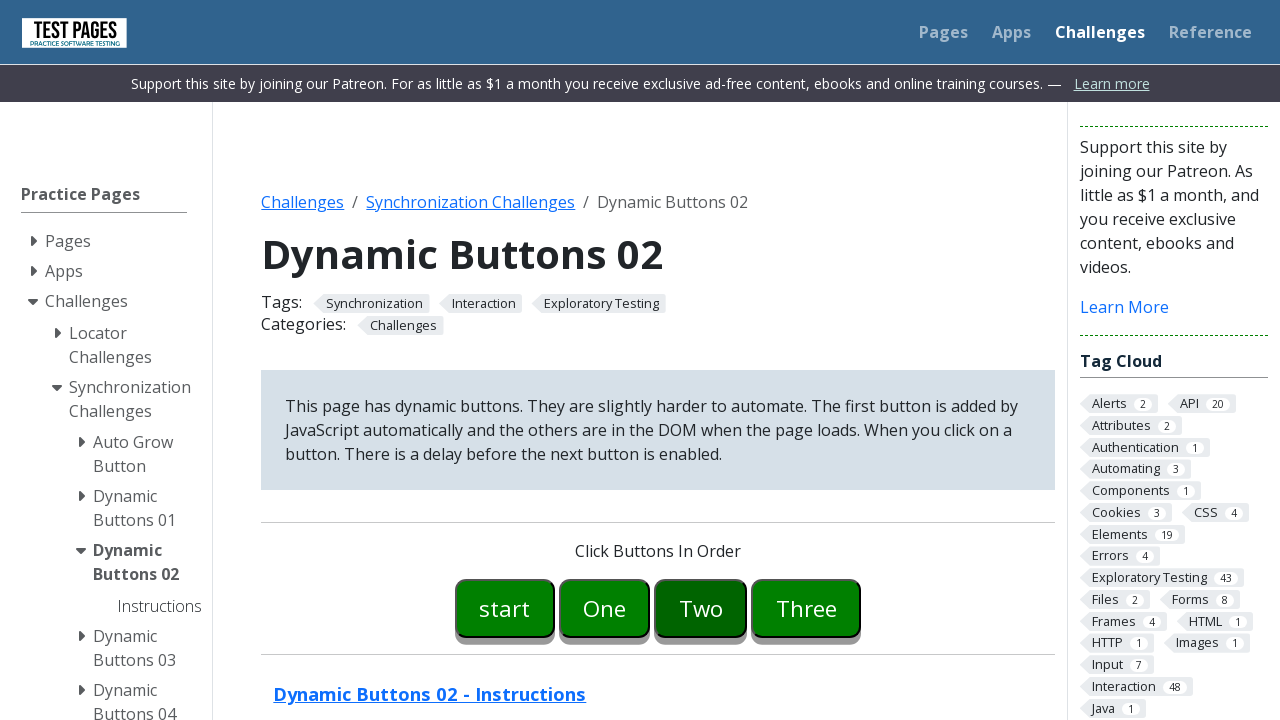

Clicked button03 which was now enabled at (806, 608) on #button03
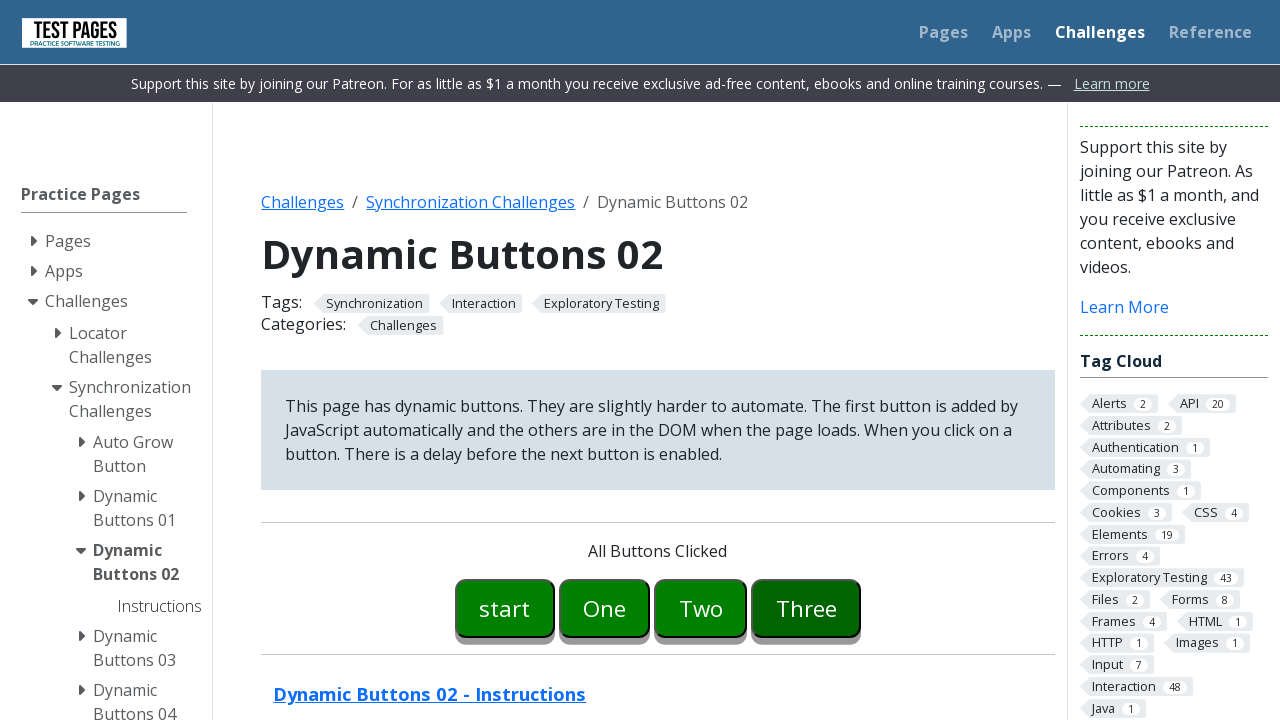

Success message element appeared on page
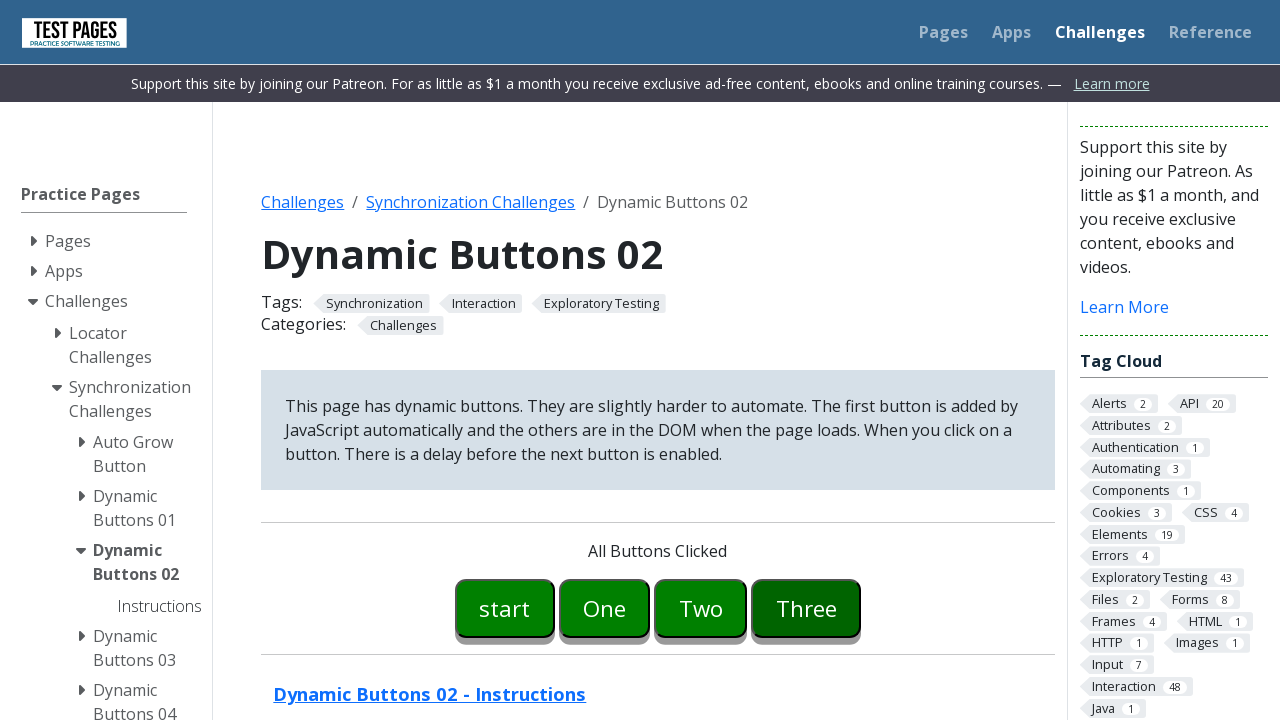

Verified success message 'All Buttons Clicked' is displayed after clicking all four buttons
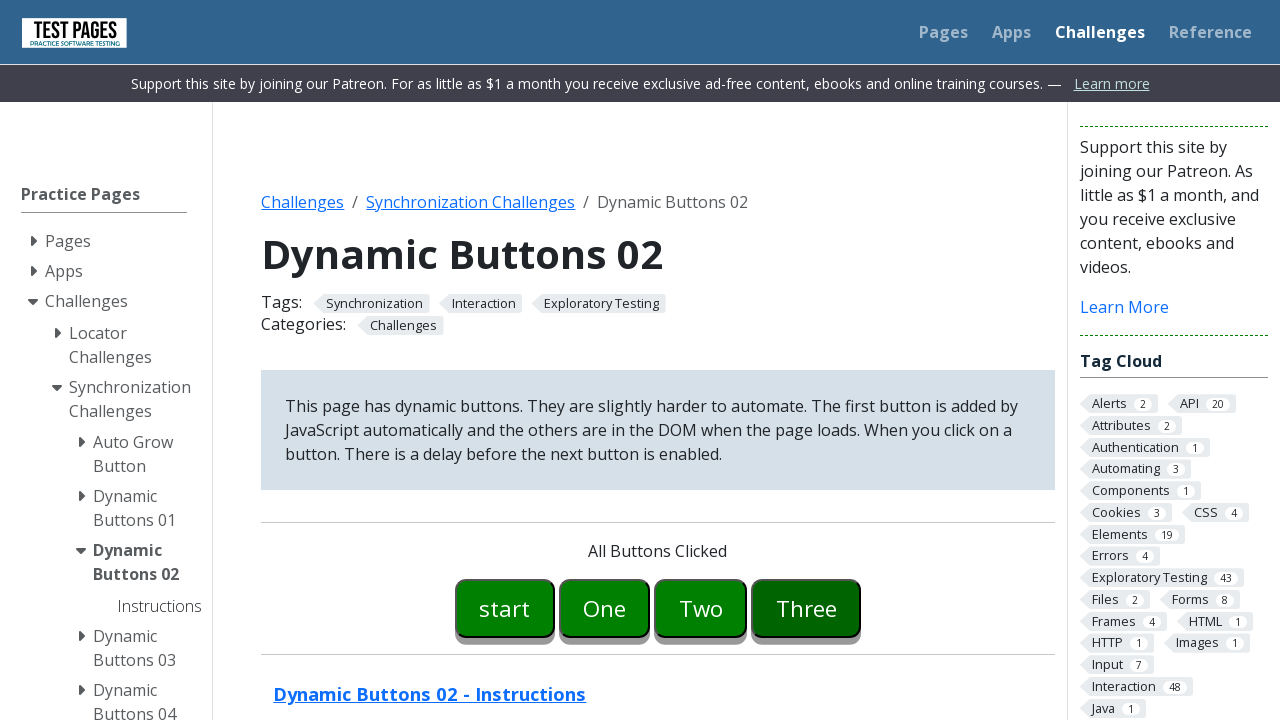

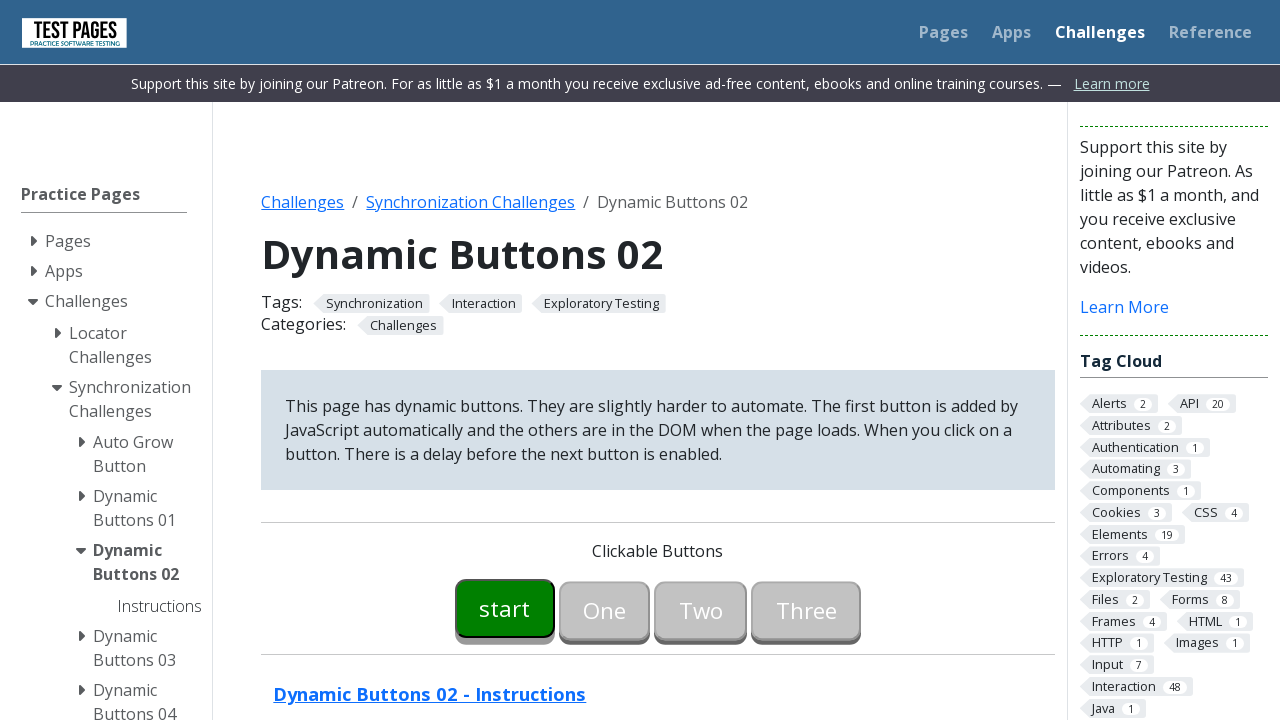